Demonstrates Selenium locator concepts by navigating to a CRM page and clicking on navigation links

Starting URL: https://classic.crmpro.com/index.html

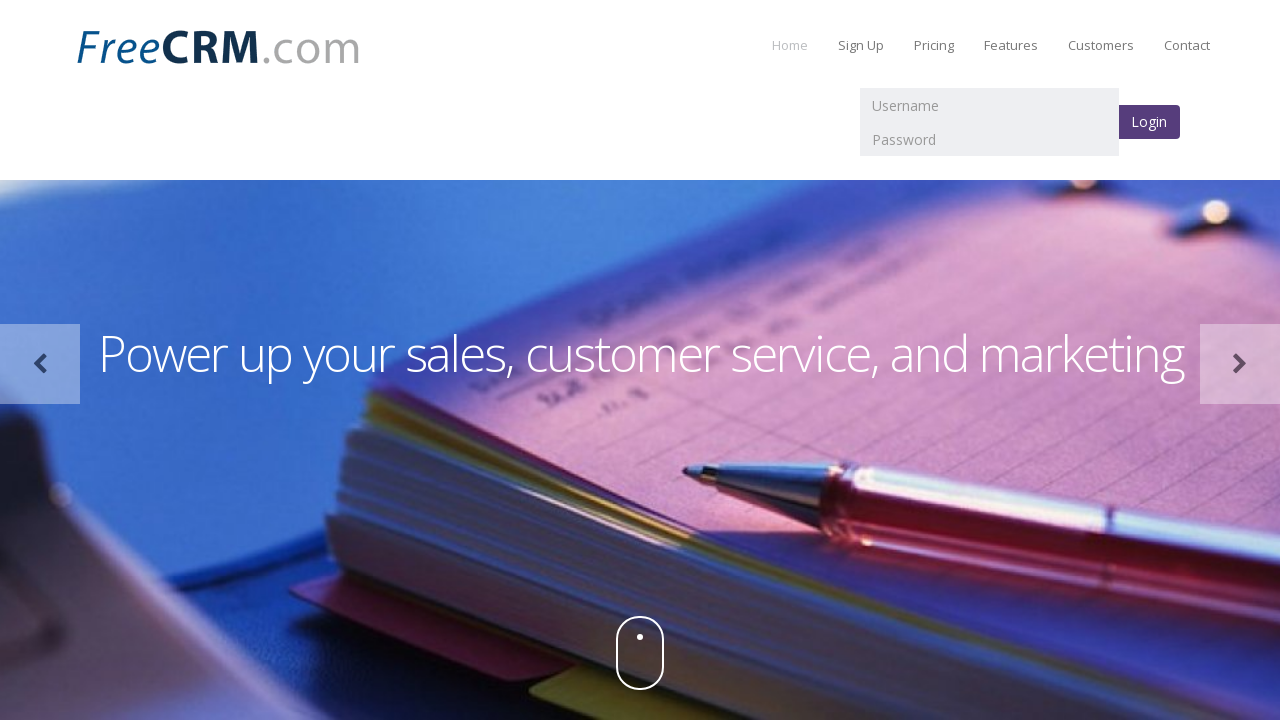

Clicked on Contact navigation link at (1187, 45) on text=Contact
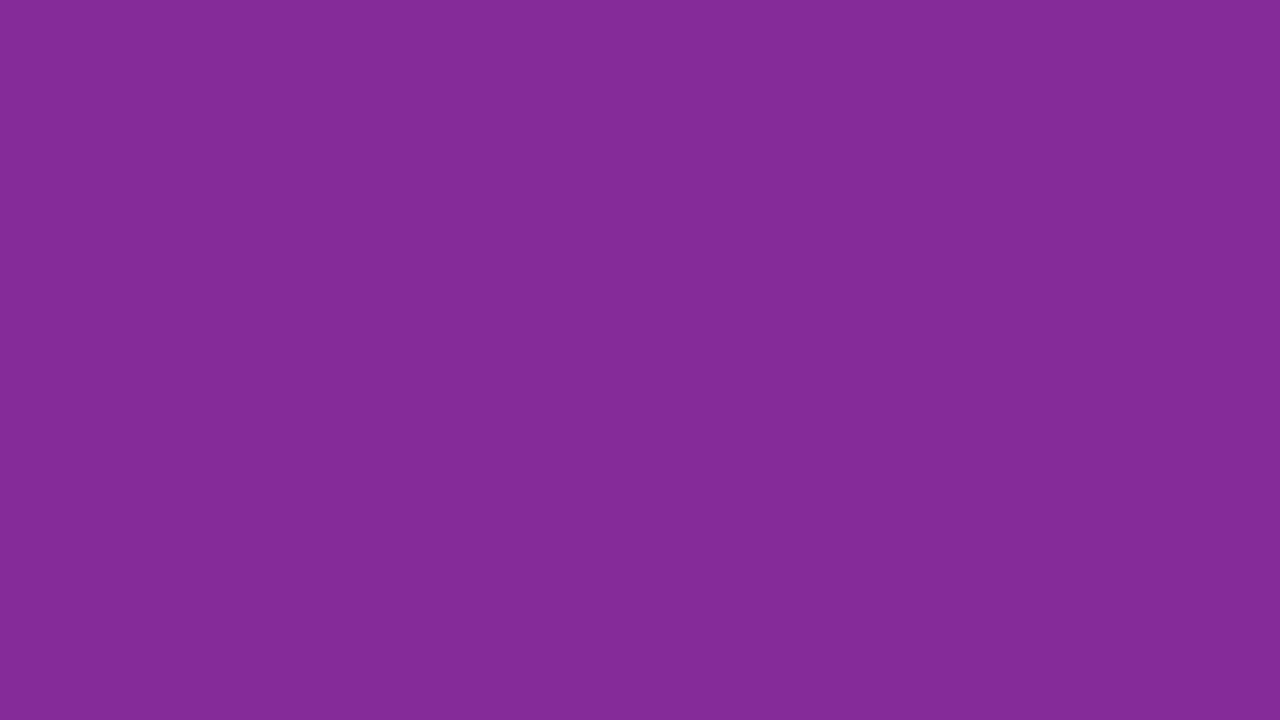

Clicked on Sign link using partial text match at (937, 30) on text=/Sign/
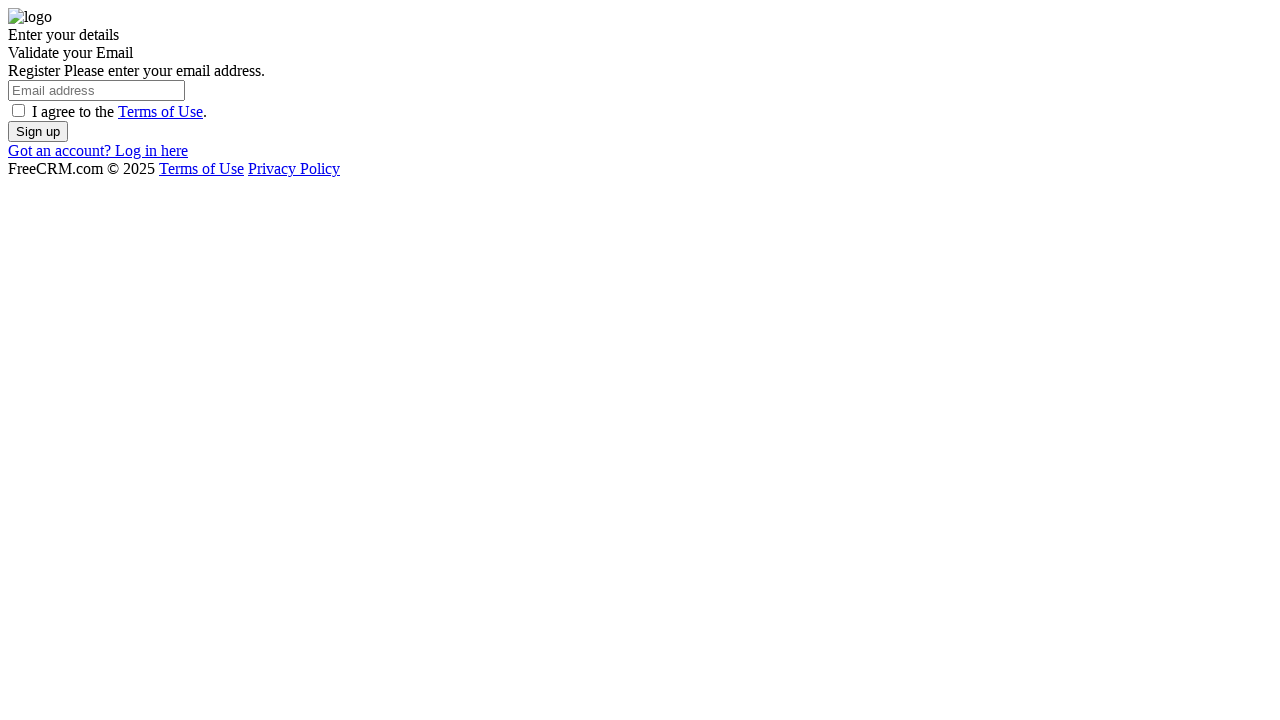

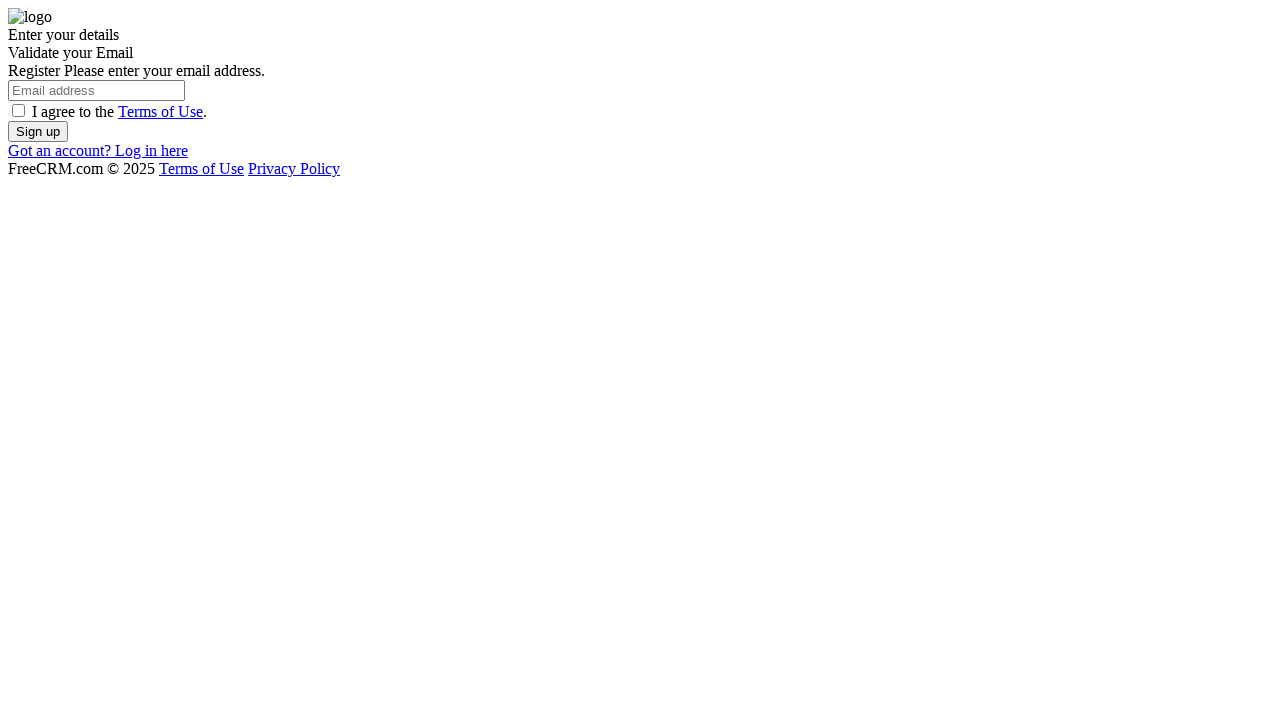